Tests microphone functionality by navigating to a microphone test page and clicking the start test button to initiate the mic test.

Starting URL: https://webcammictest.com/check-mic.html

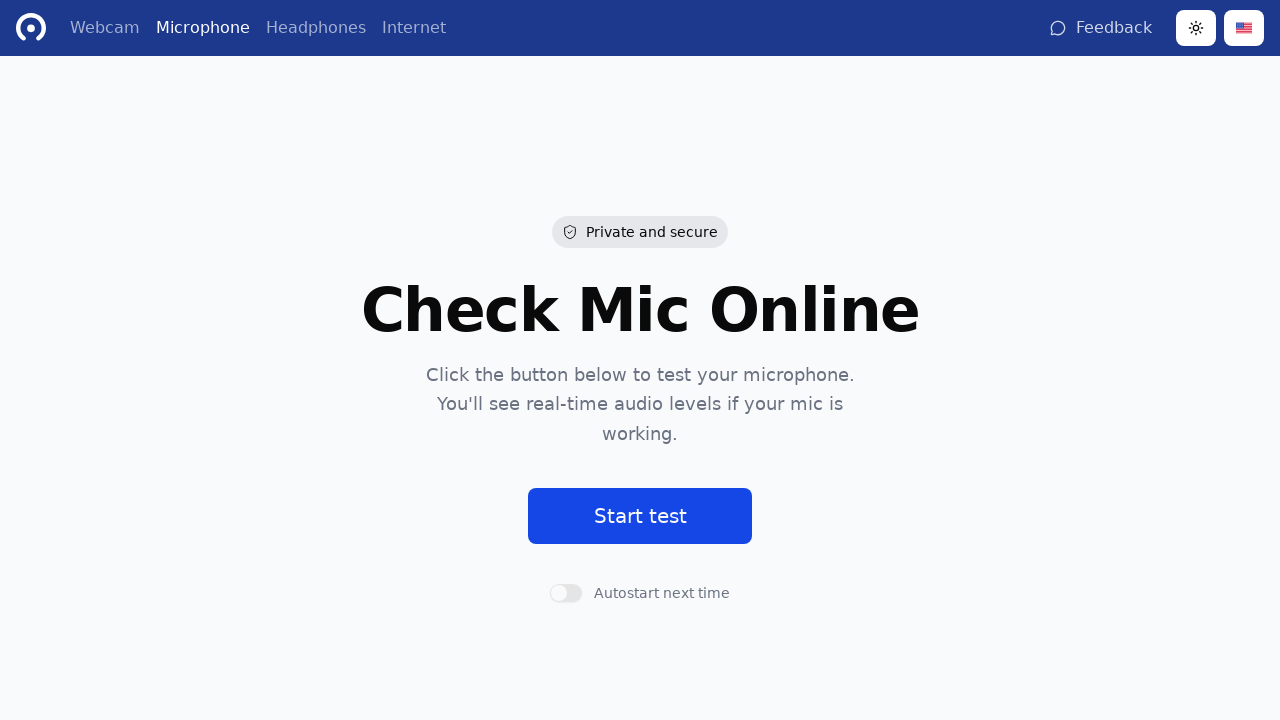

Navigated to microphone test page
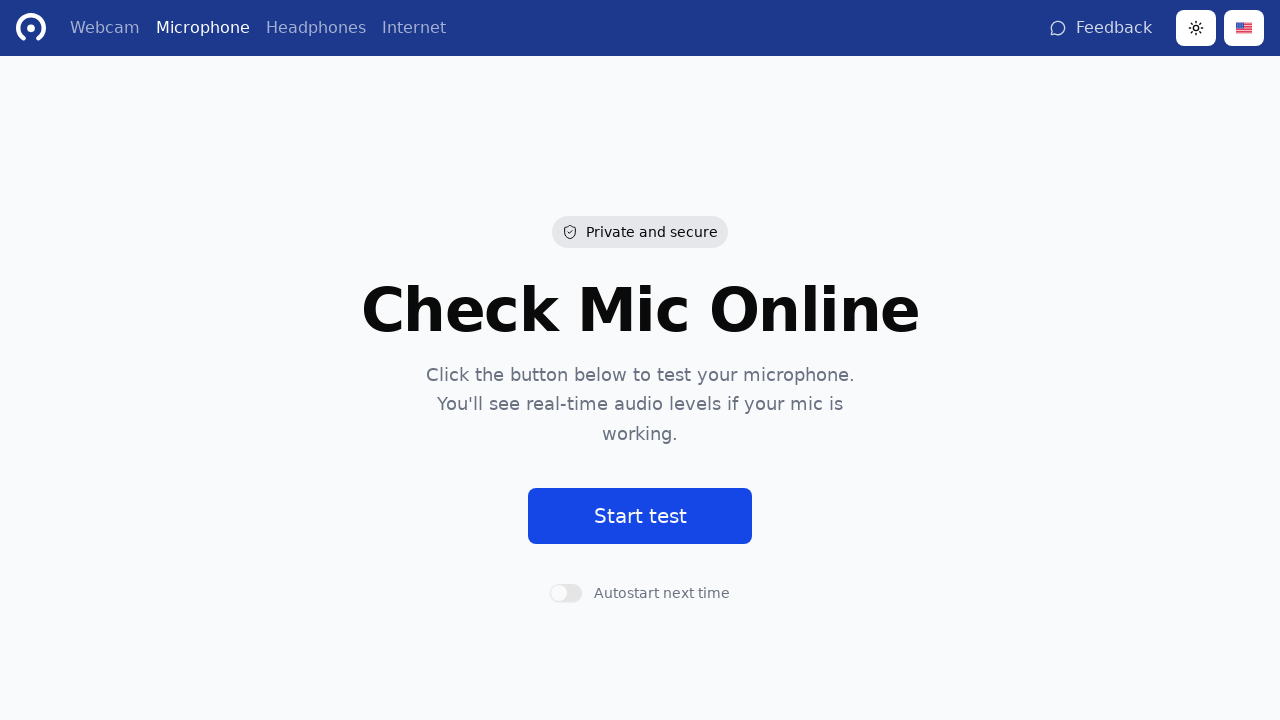

Clicked 'Start test' button to initiate microphone test at (640, 516) on internal:role=button[name="Start test"i]
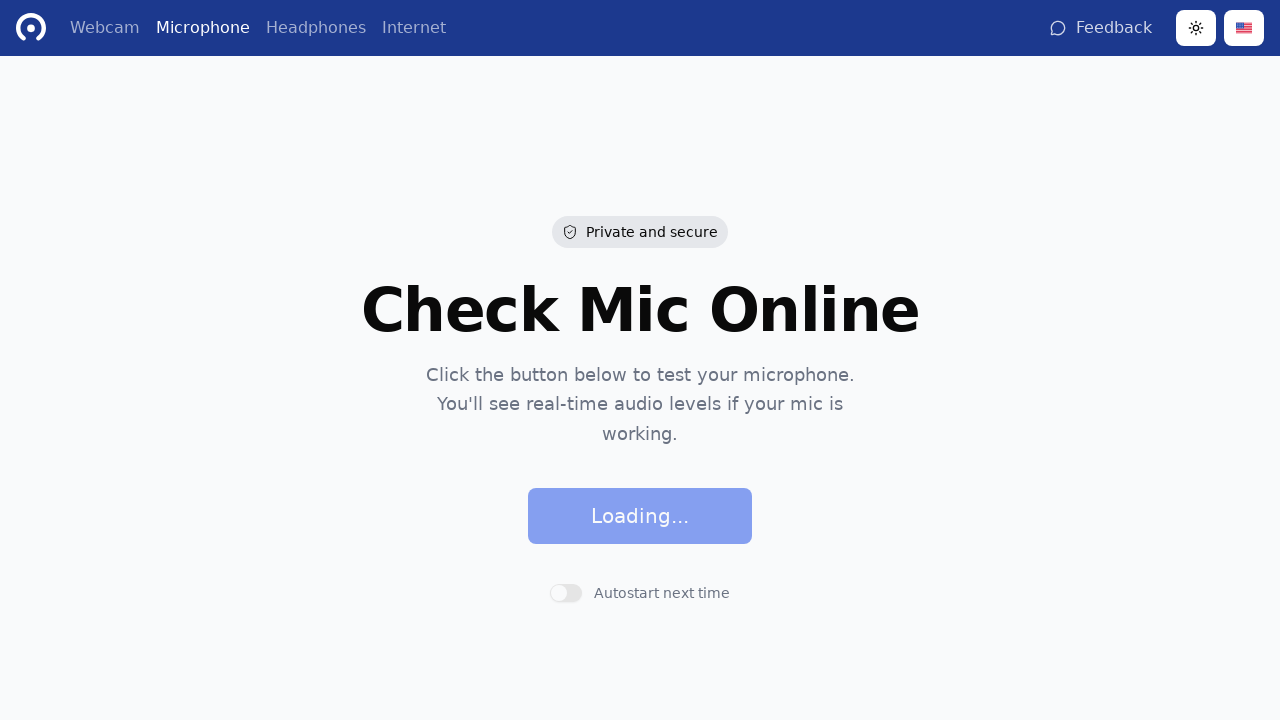

Waited 5 seconds for microphone test to complete
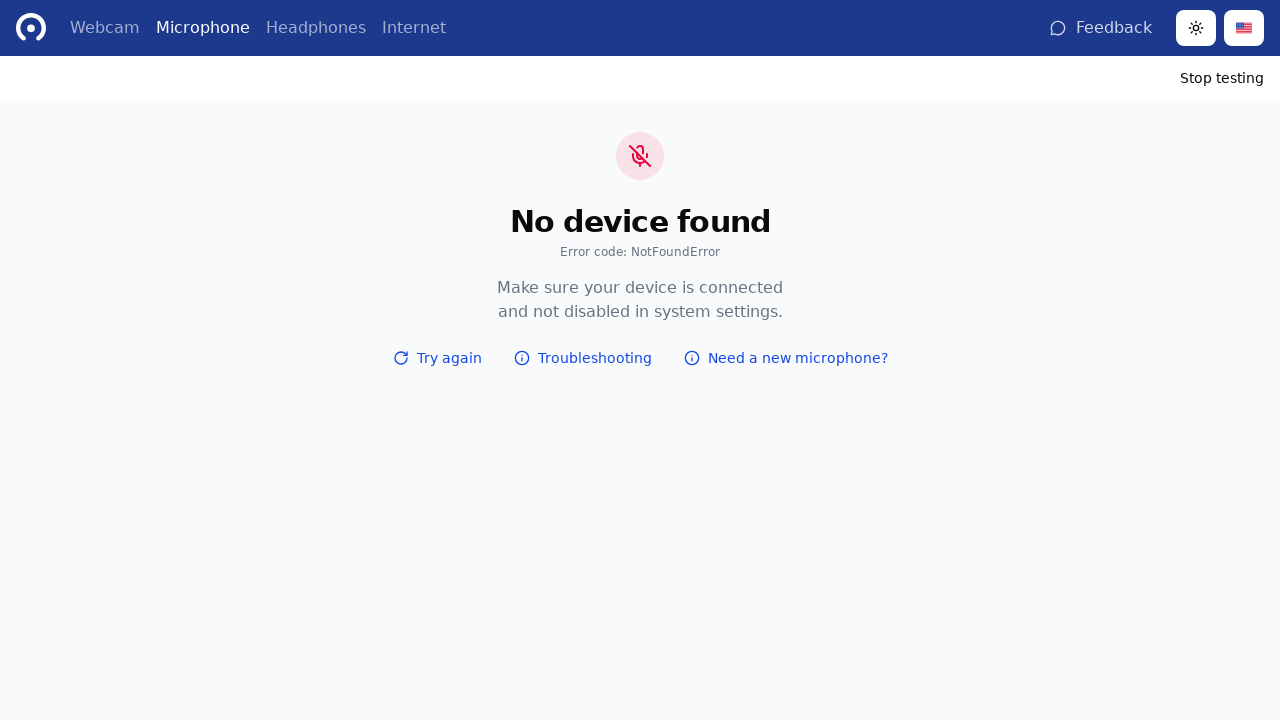

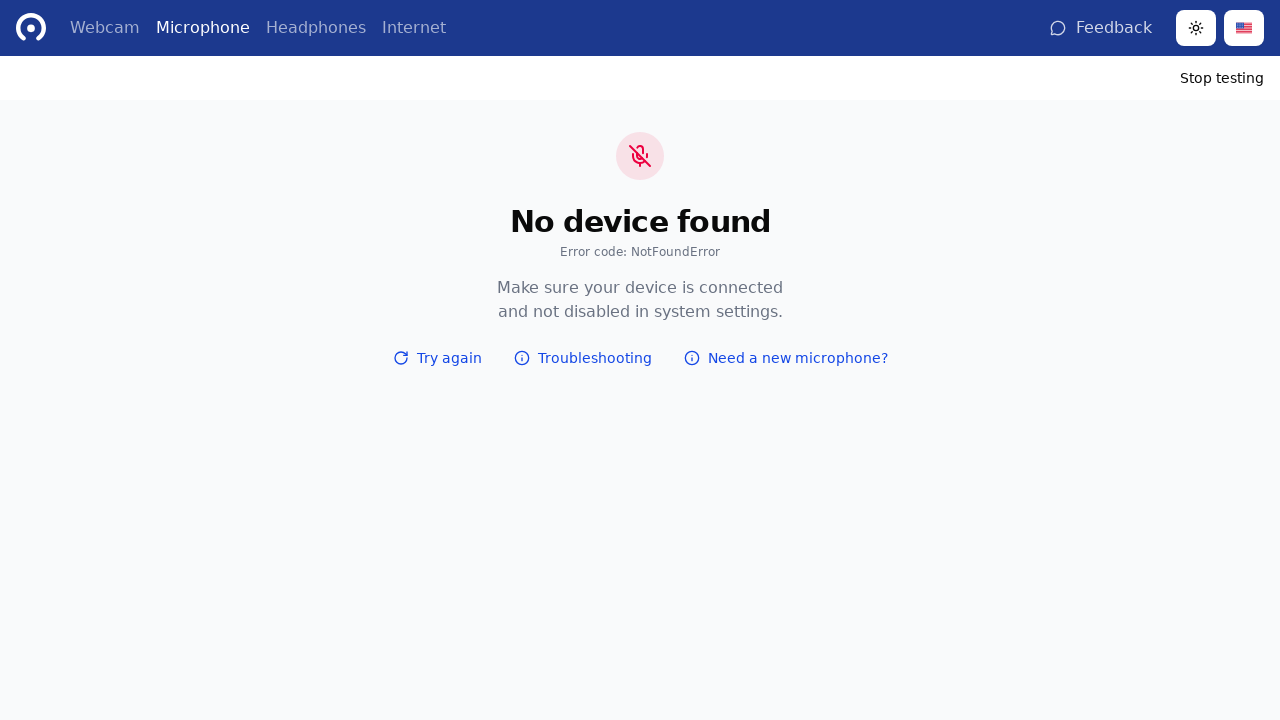